Clicks the More Info button for Standard Suite within an iframe and verifies navigation to the room details page.

Starting URL: https://ancabota09.wixsite.com/intern/rooms

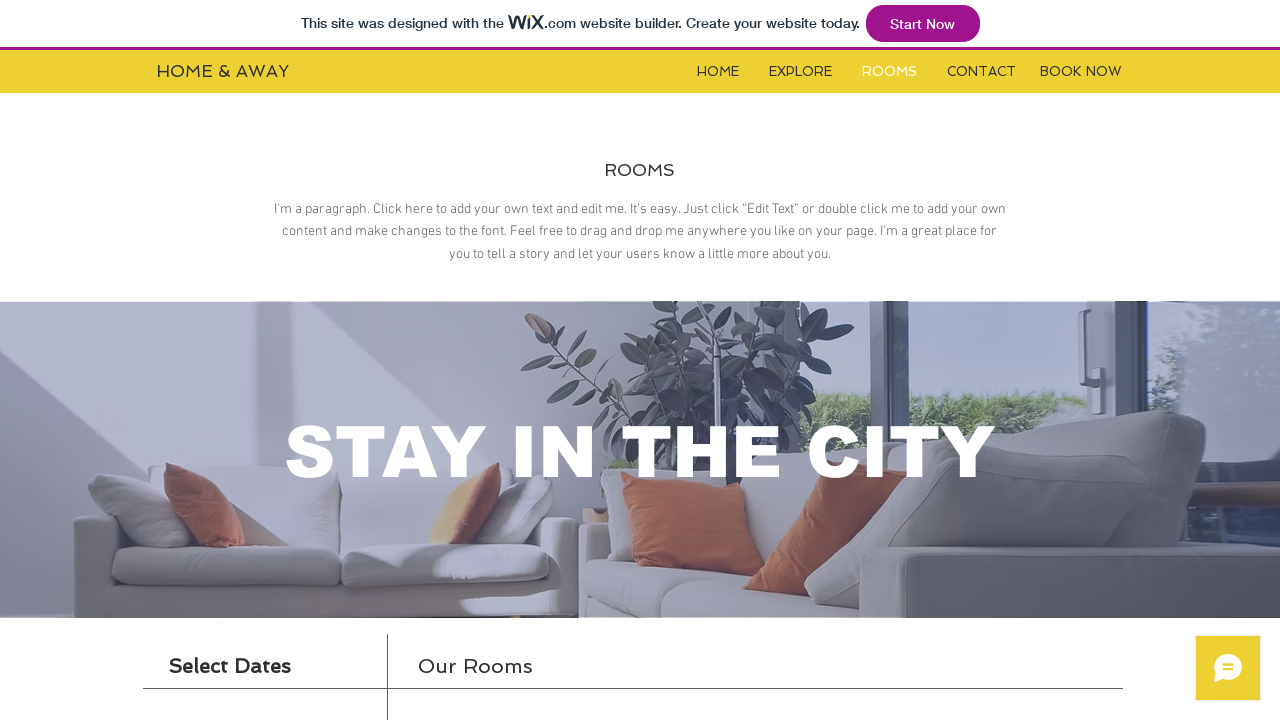

Located iframe element
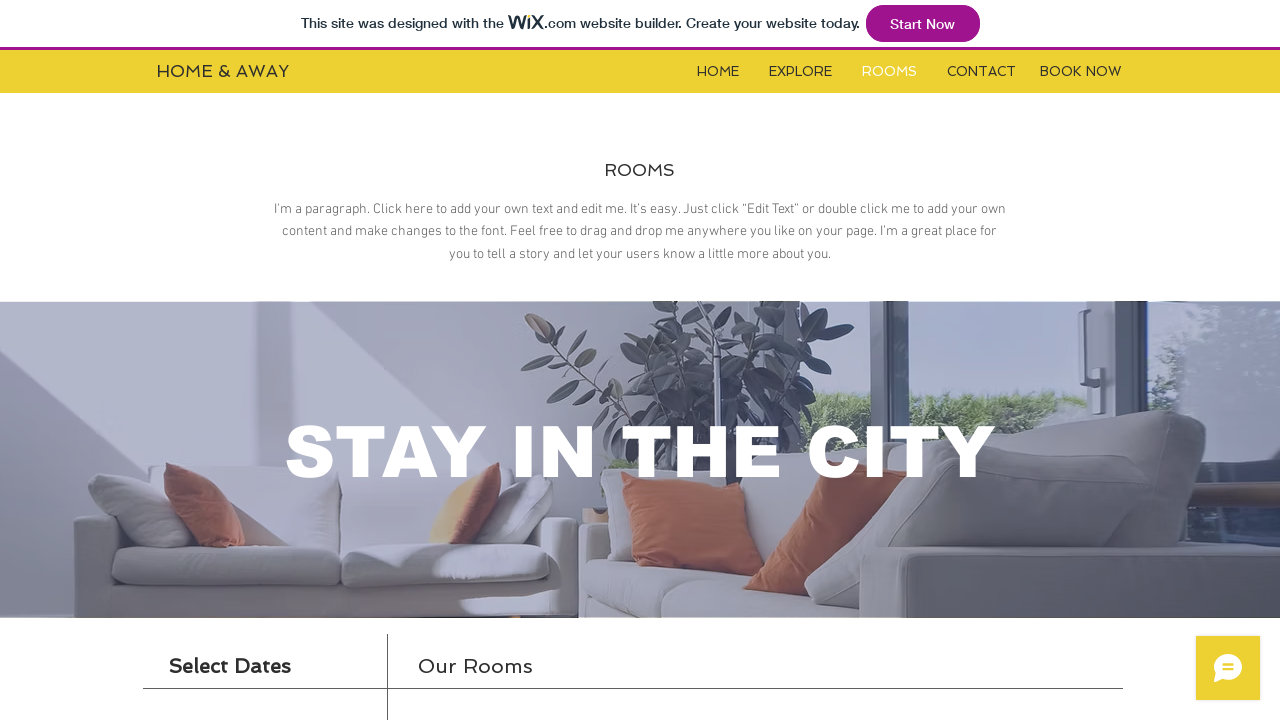

Located Standard Suite More Info button within iframe
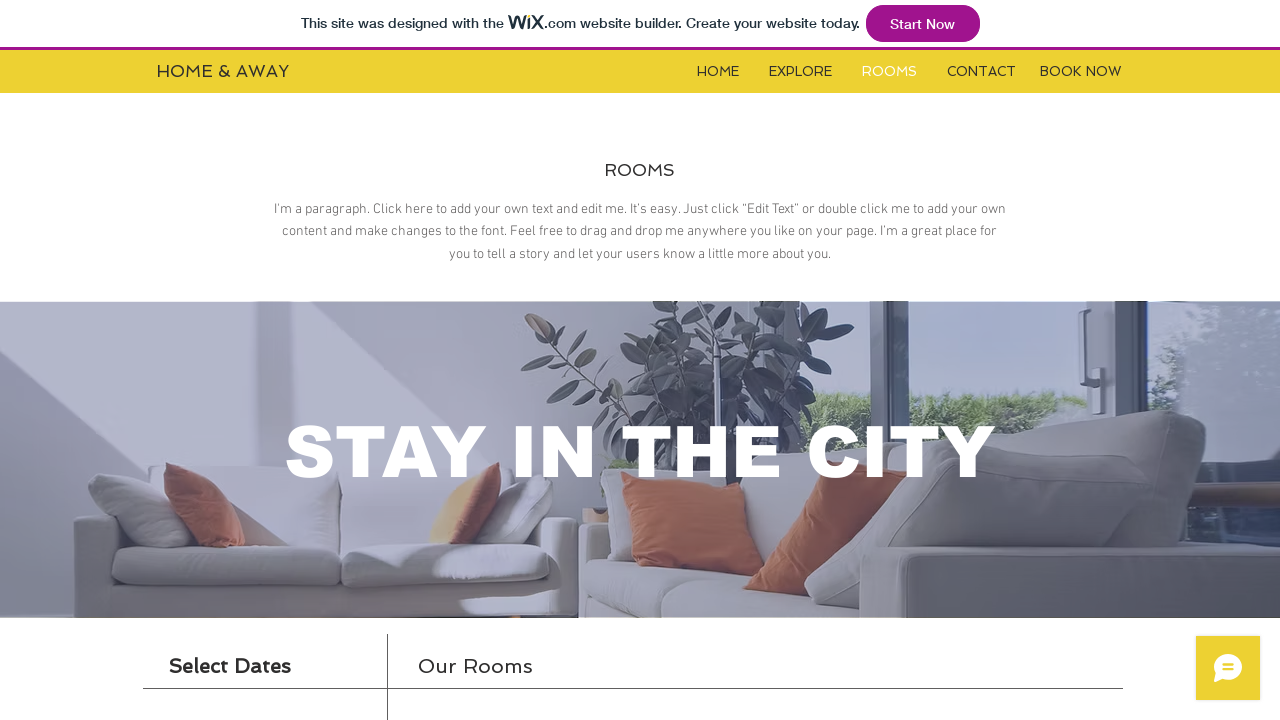

Waited for Standard Suite More Info button to become visible
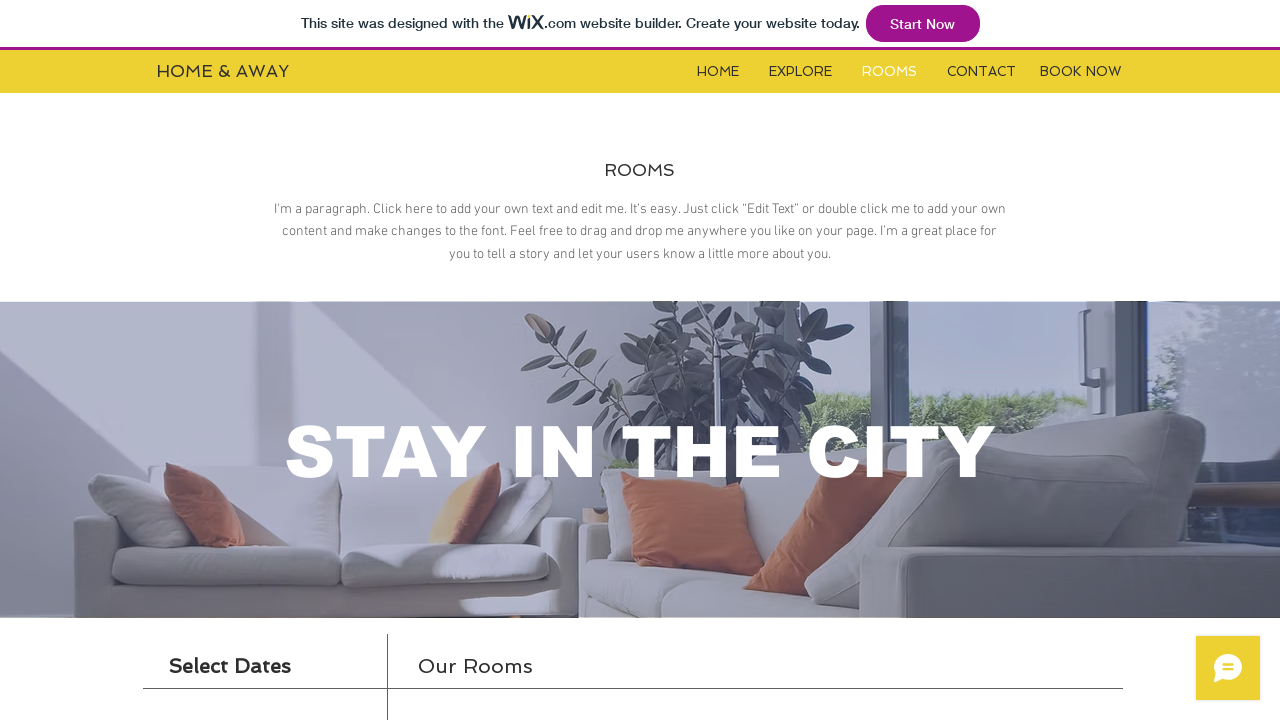

Clicked More Info button for Standard Suite at (1034, 360) on xpath=//*[@id='i6klgqap_0']/iframe >> internal:control=enter-frame >> xpath=//*[
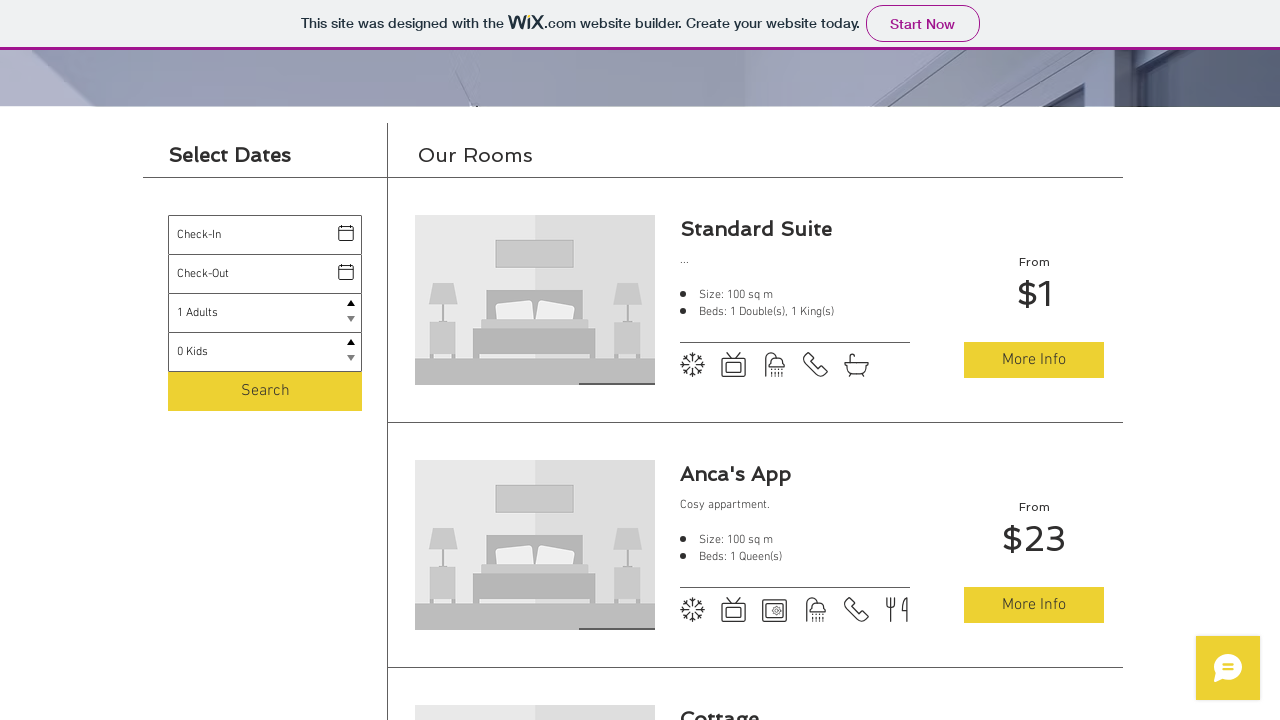

Navigated to Standard Suite room details page
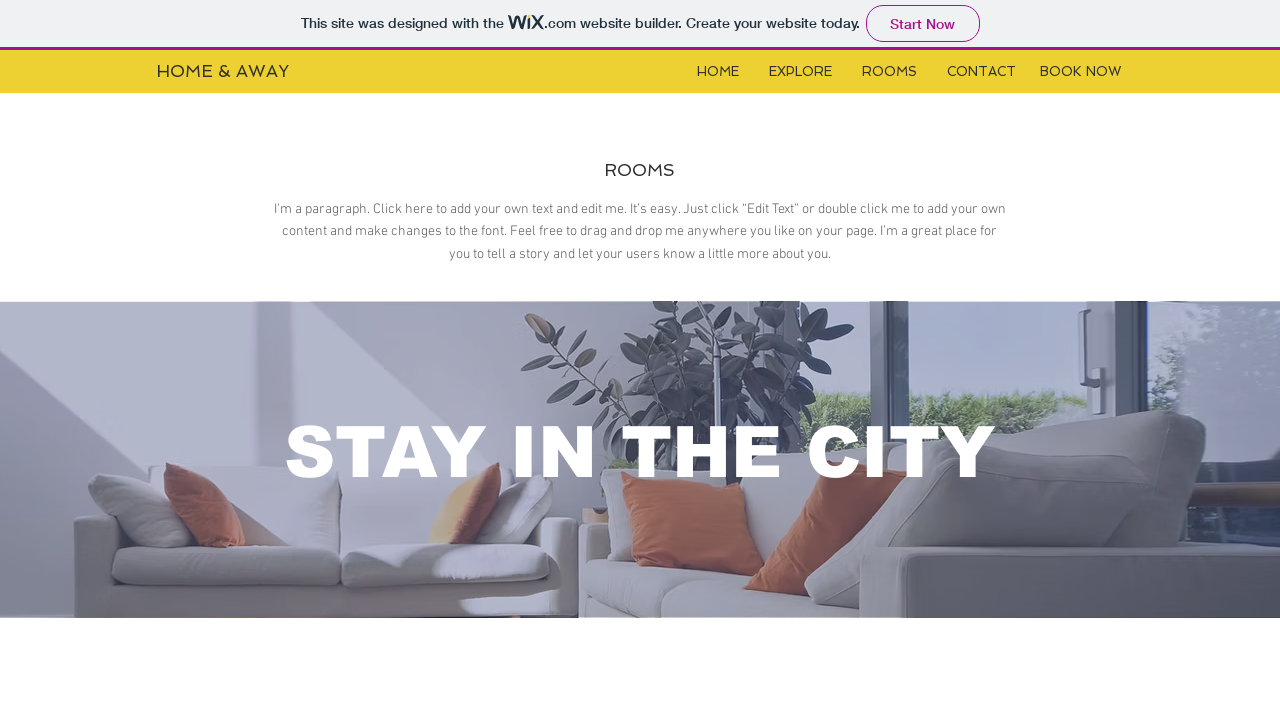

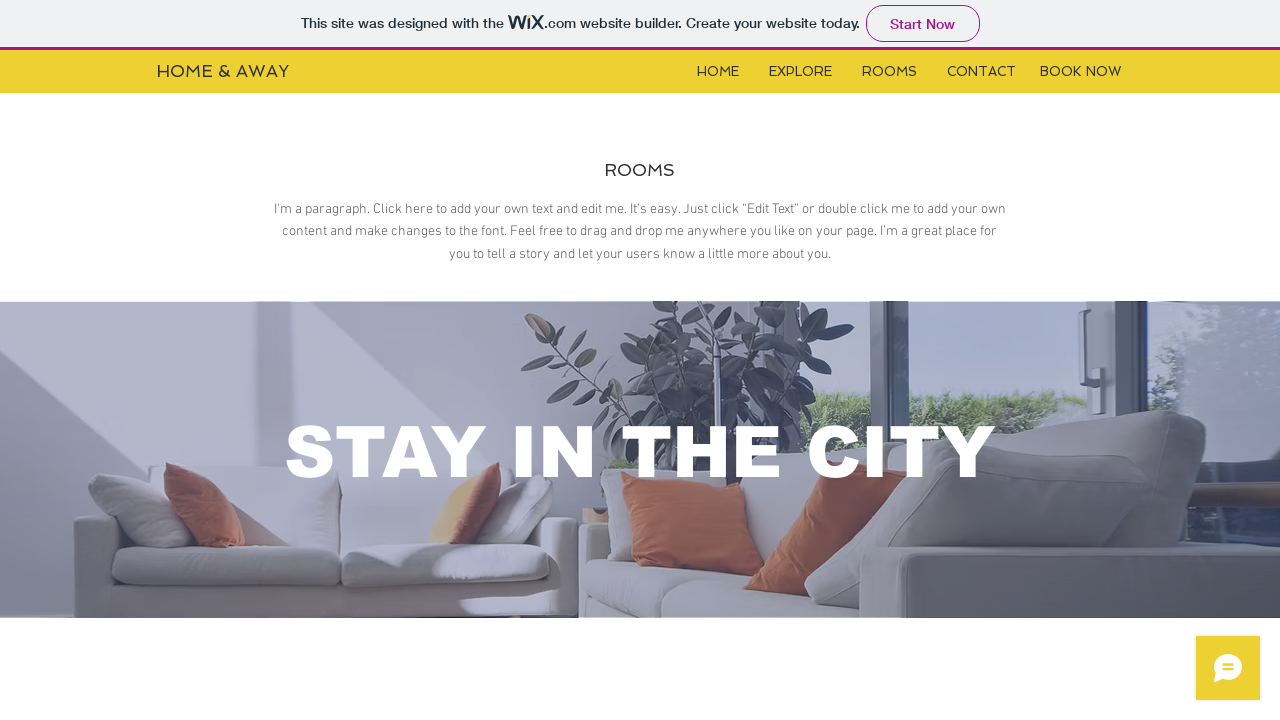